Tests checkbox interactions on a challenges page by selecting specific car checkboxes individually and then selecting all motorcycle checkboxes

Starting URL: https://cursoautomacao.netlify.app/desafios

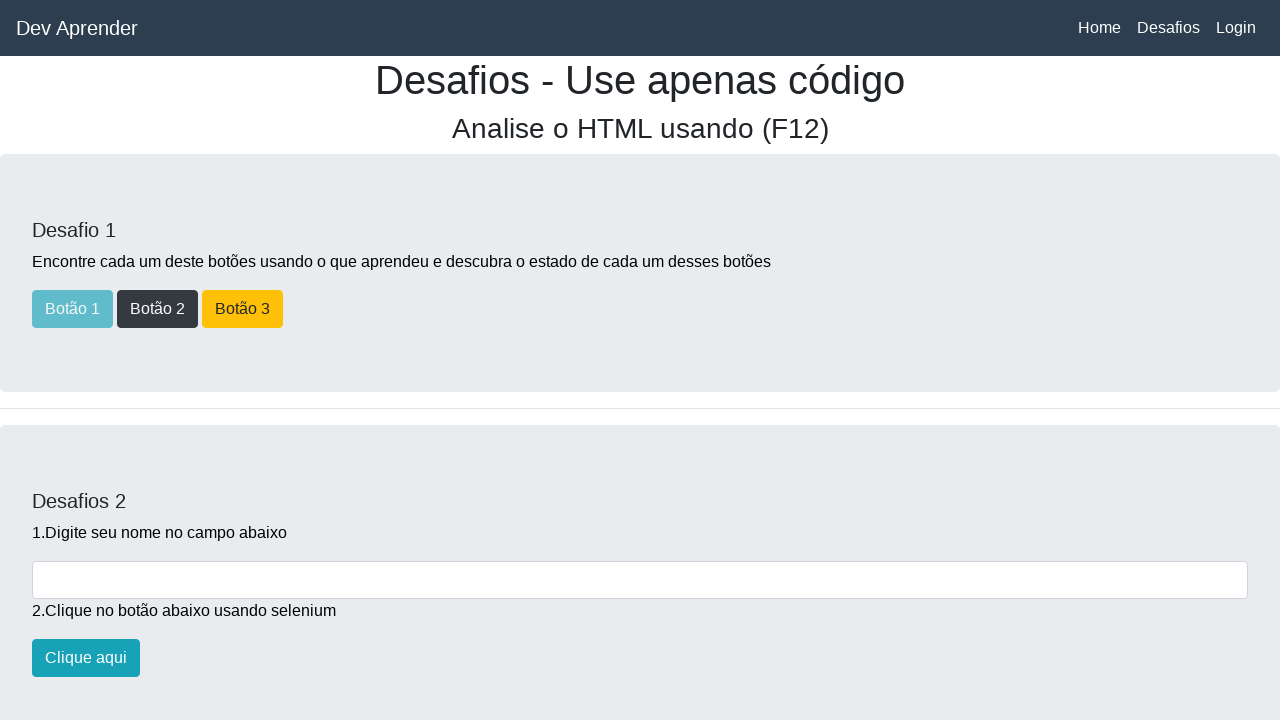

Scrolled down to checkbox section
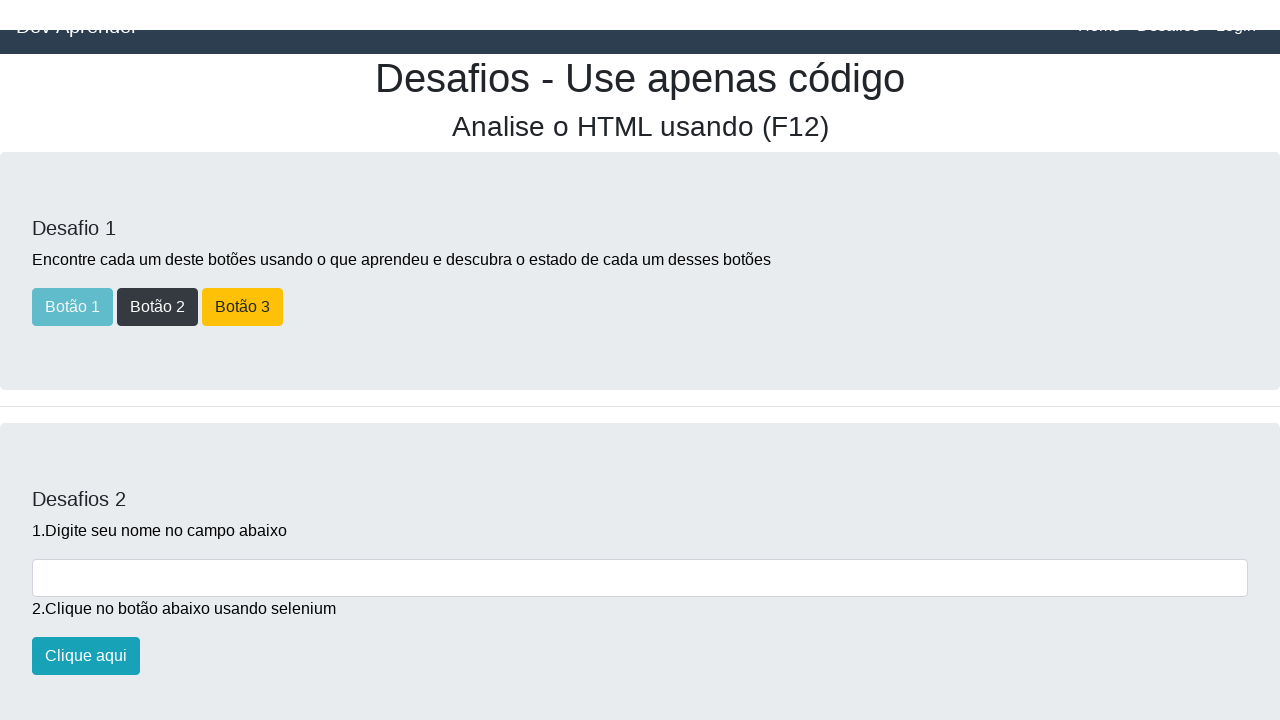

Car checkboxes loaded and visible
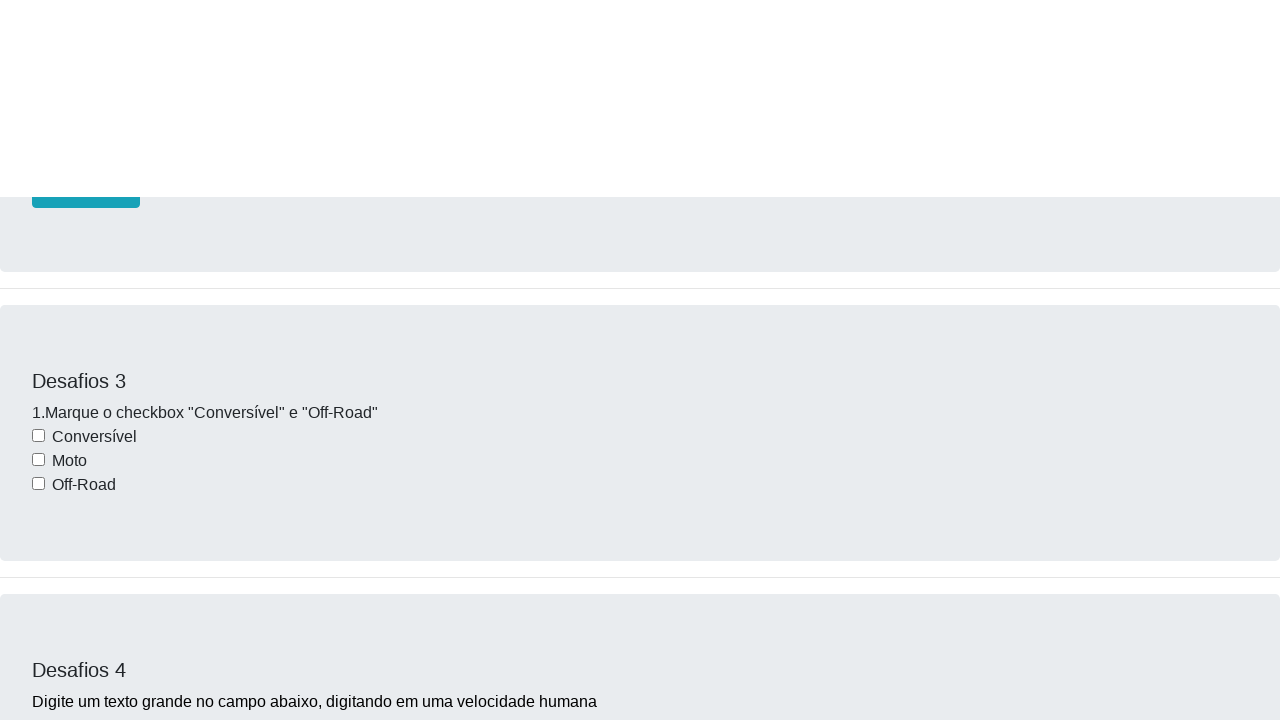

Located all car checkboxes
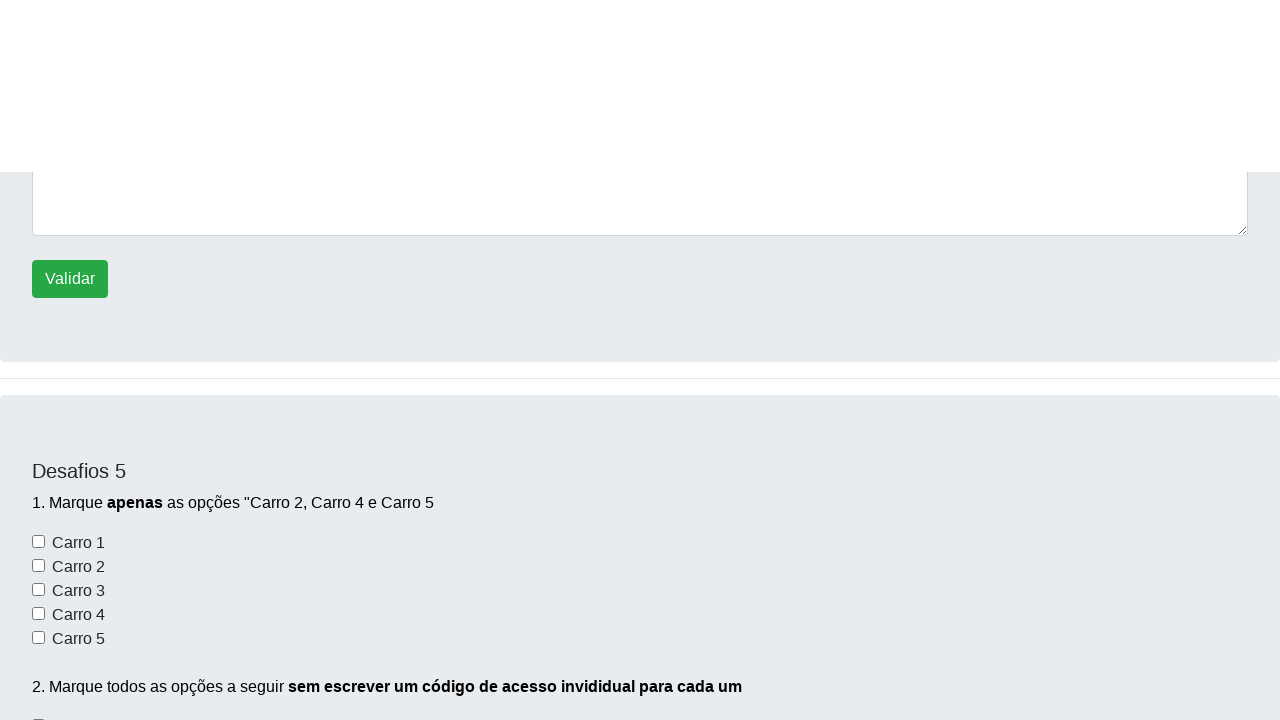

Selected first specific car checkbox (index 1) at (38, 83) on input[name='carros'] >> nth=1
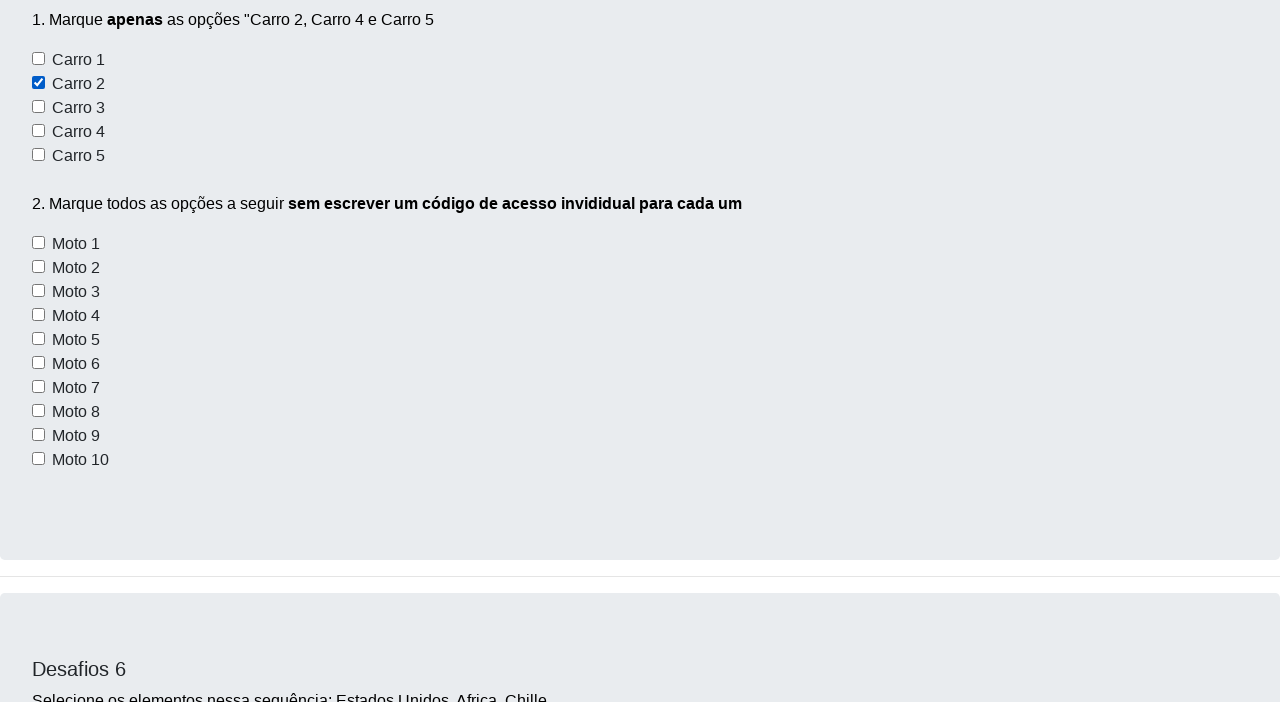

Selected second specific car checkbox (index 3) at (38, 408) on input[name='carros'] >> nth=3
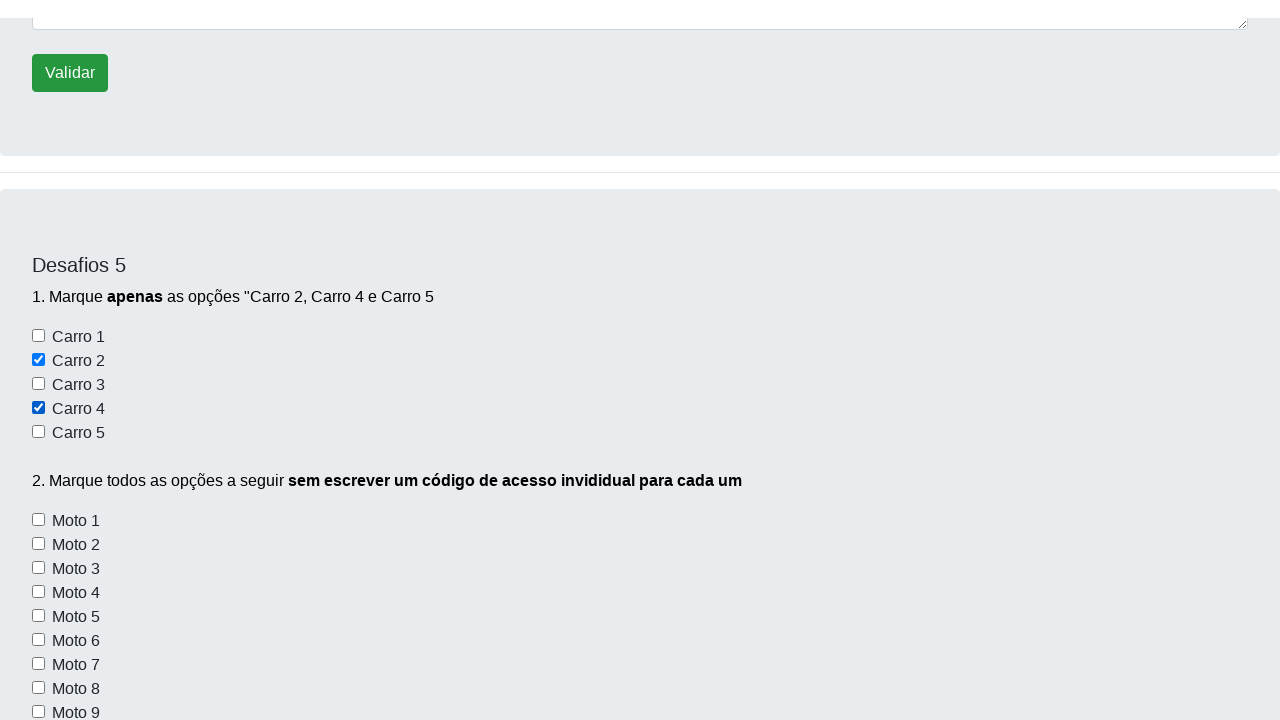

Selected third specific car checkbox (index 4) at (38, 31) on input[name='carros'] >> nth=4
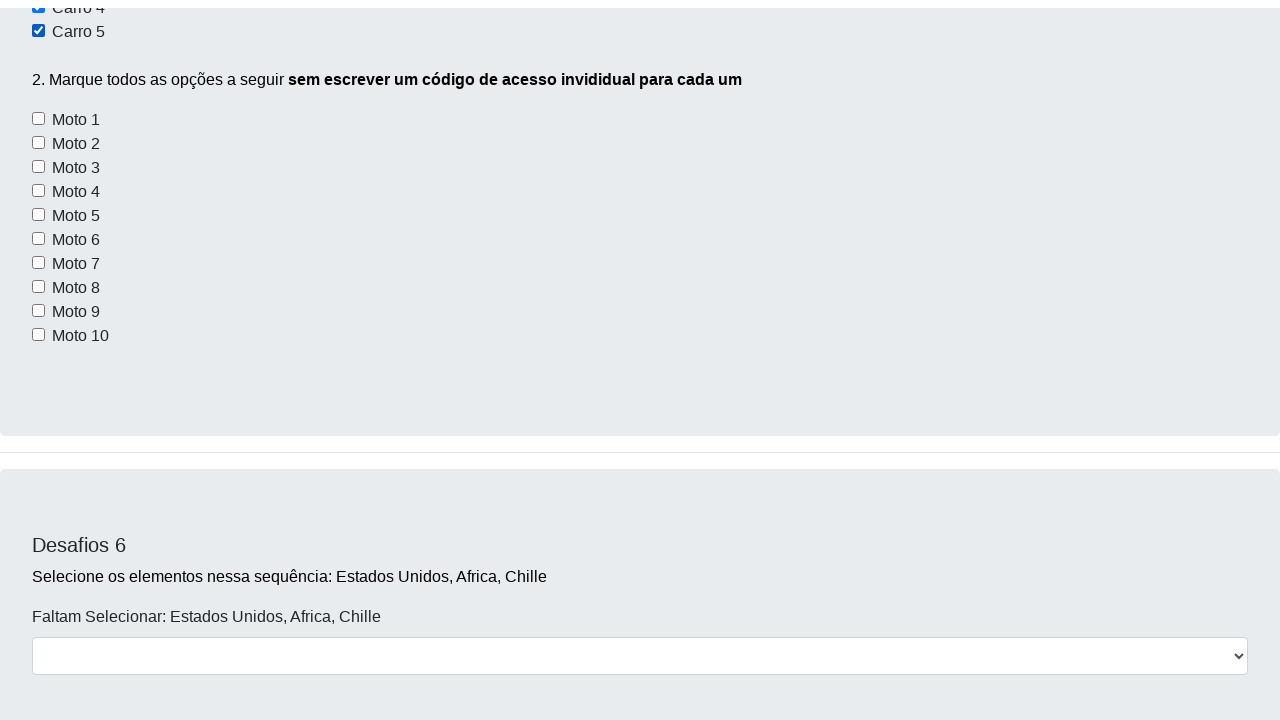

Located all motorcycle checkboxes
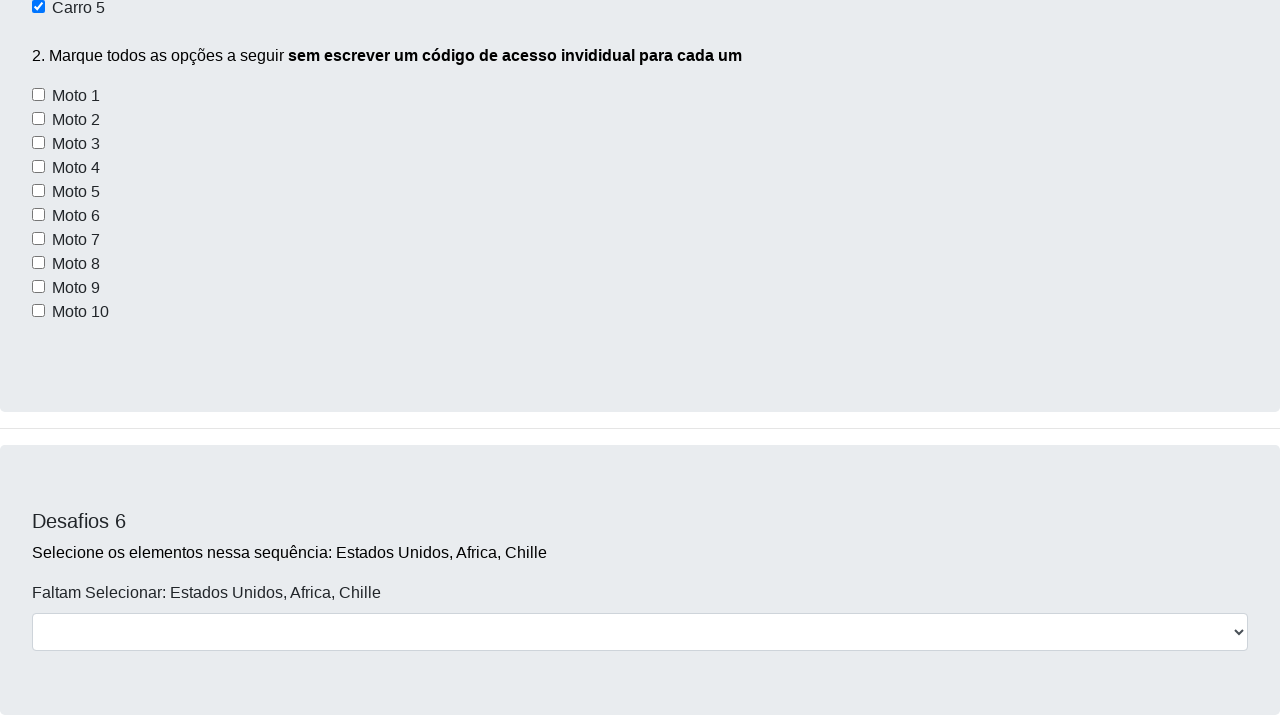

Selected a motorcycle checkbox at (38, 95) on input[name='motos'] >> nth=0
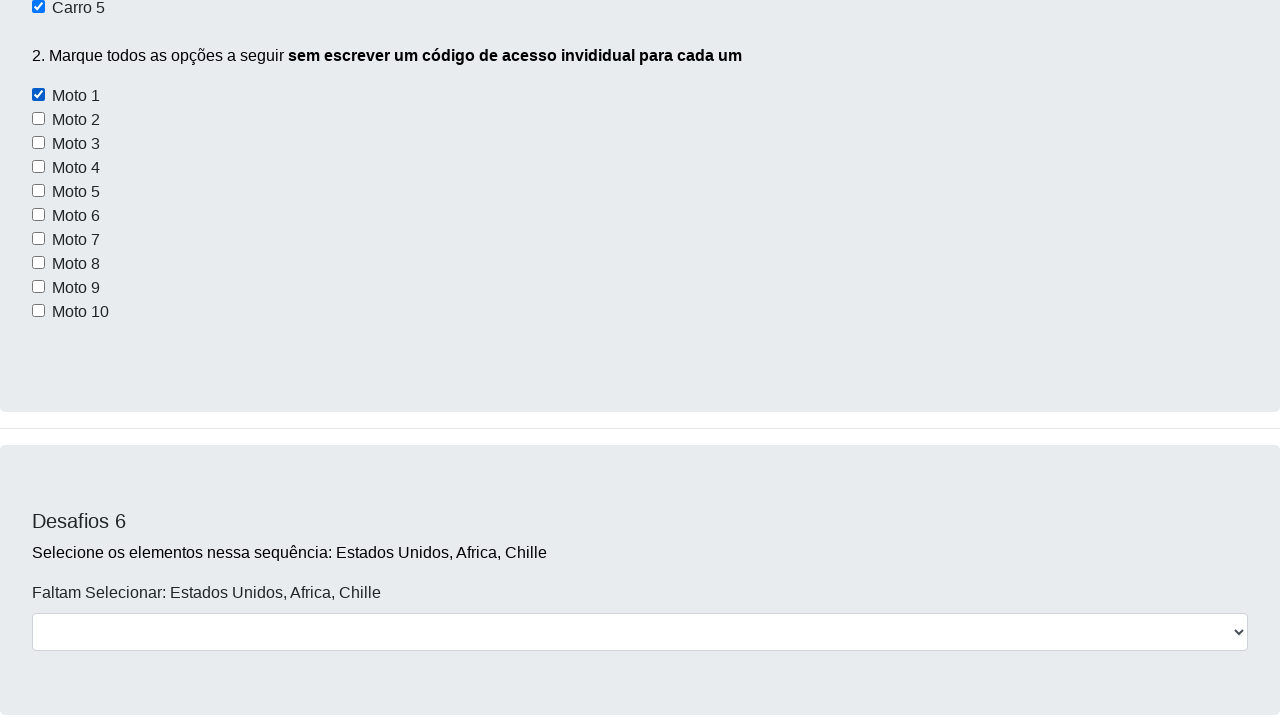

Selected a motorcycle checkbox at (38, 119) on input[name='motos'] >> nth=1
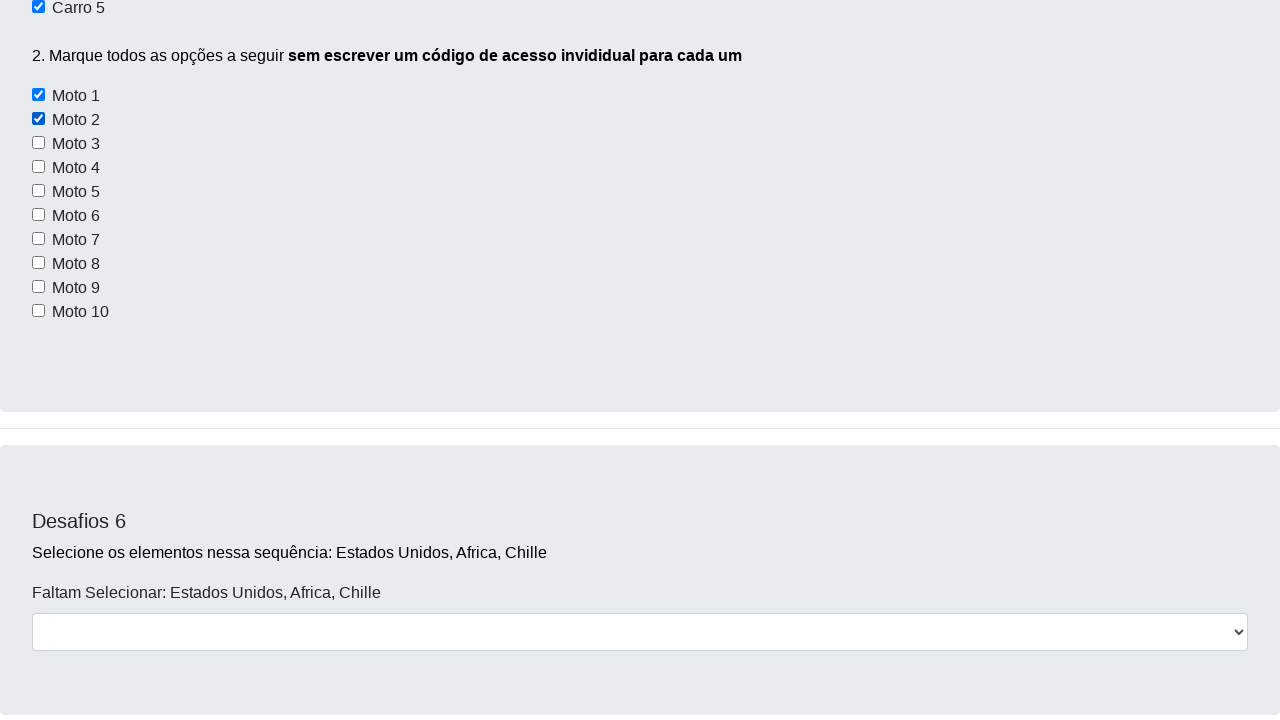

Selected a motorcycle checkbox at (38, 143) on input[name='motos'] >> nth=2
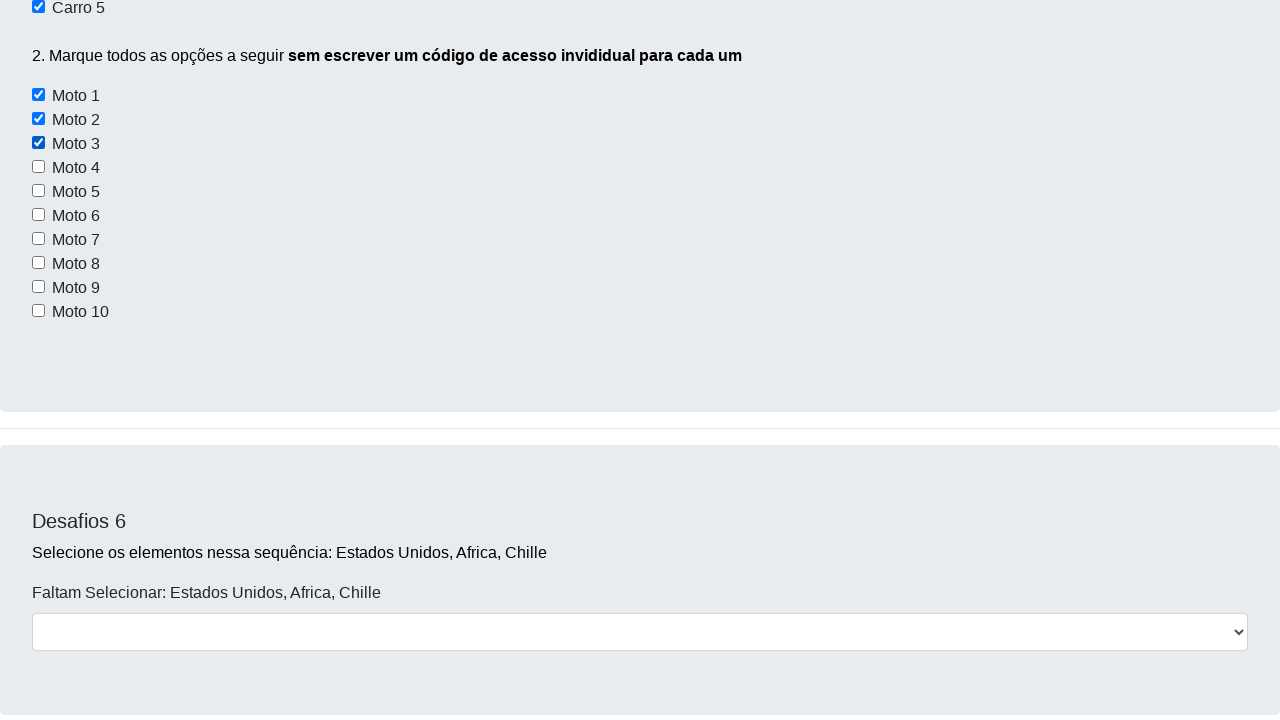

Selected a motorcycle checkbox at (38, 167) on input[name='motos'] >> nth=3
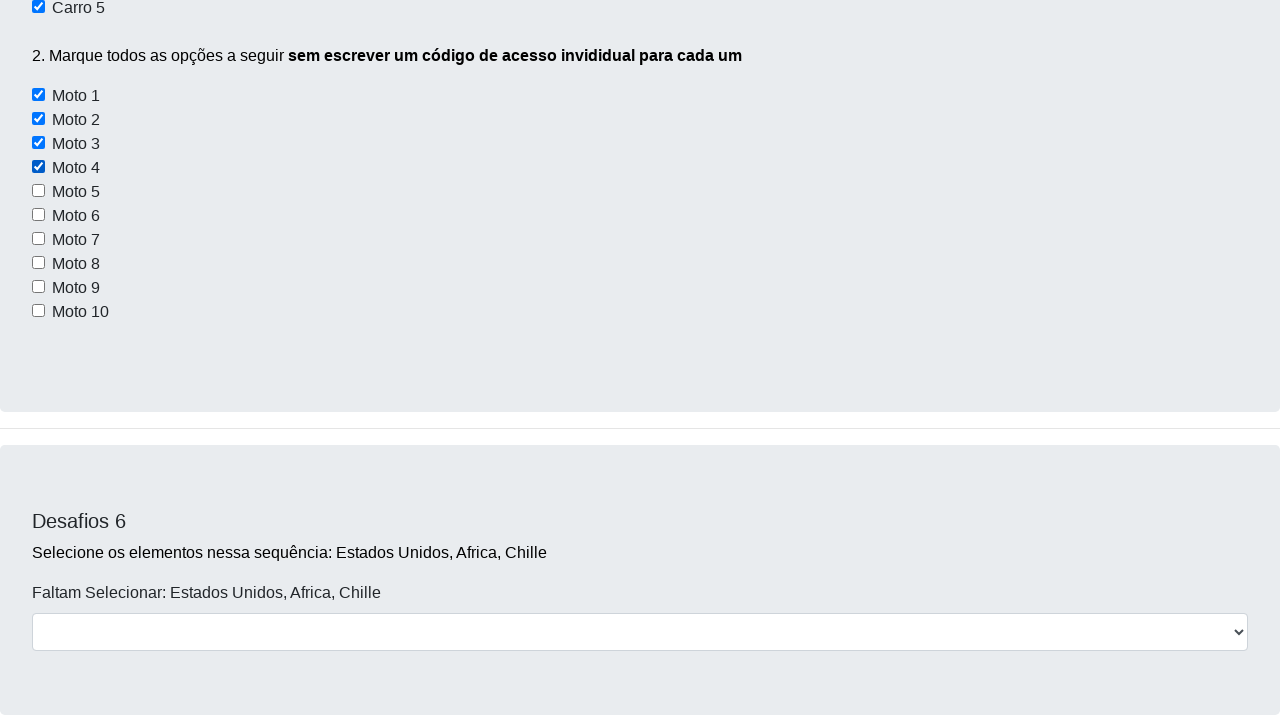

Selected a motorcycle checkbox at (38, 191) on input[name='motos'] >> nth=4
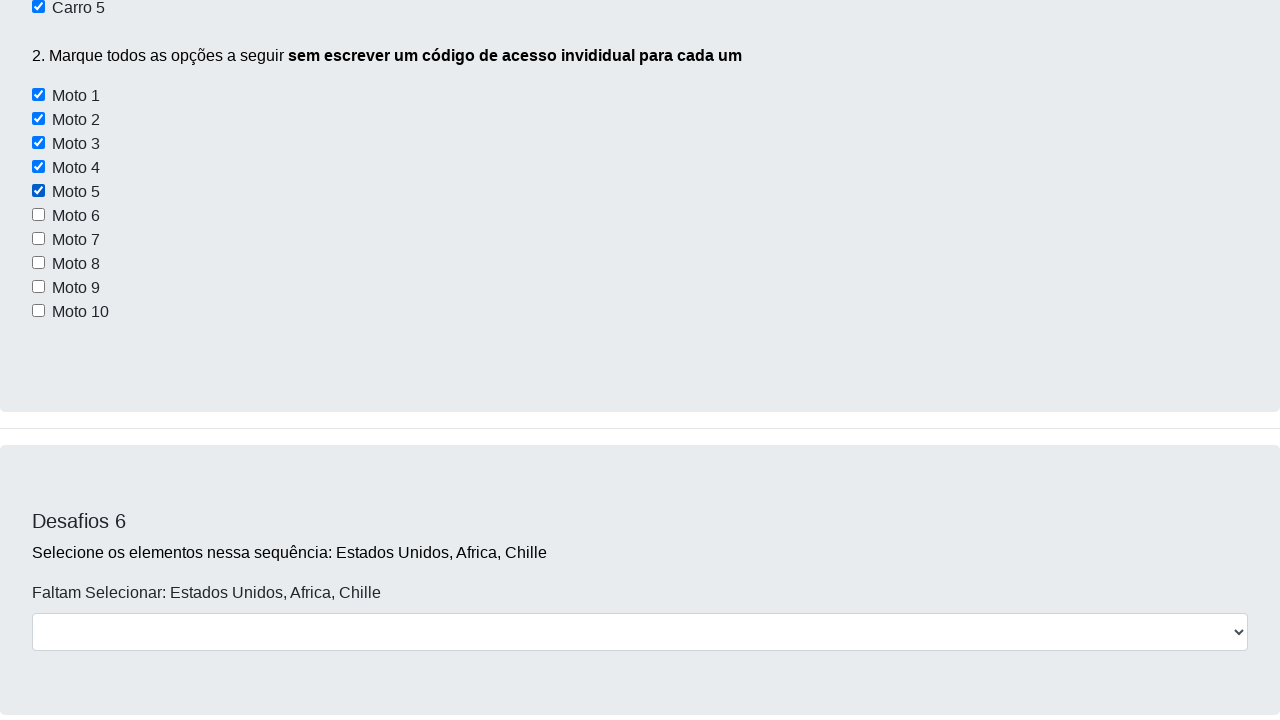

Selected a motorcycle checkbox at (38, 215) on input[name='motos'] >> nth=5
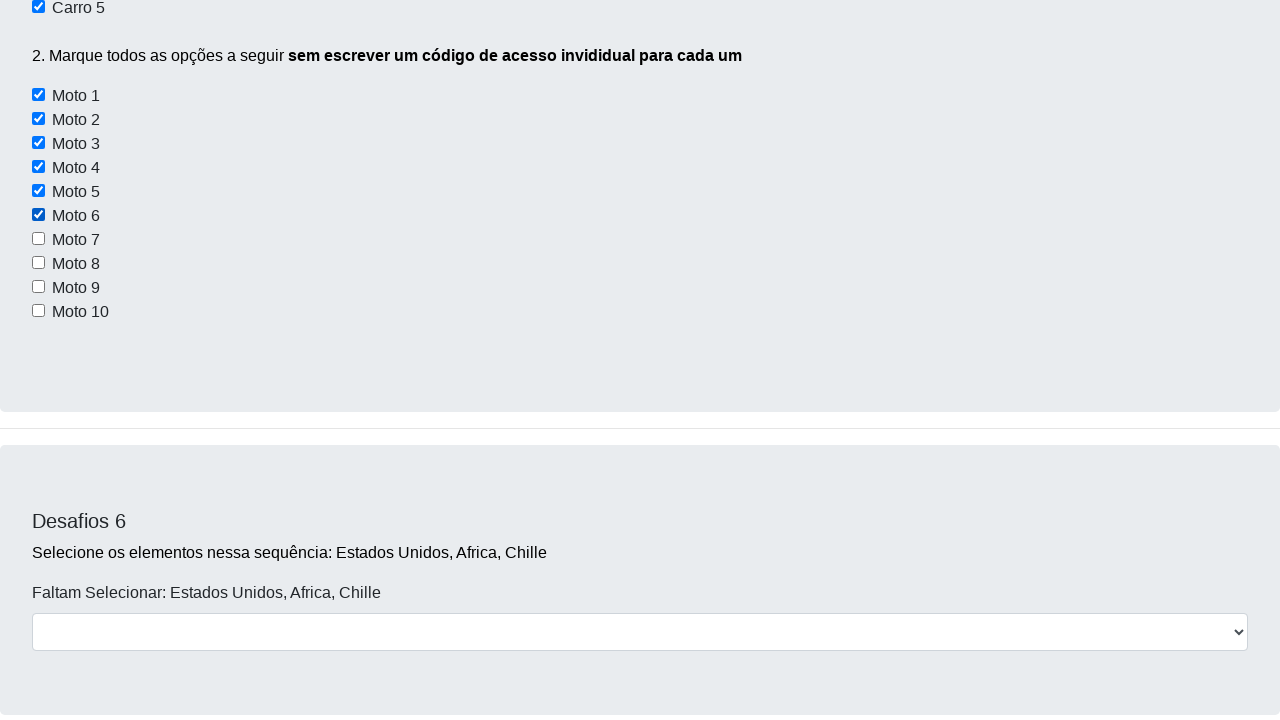

Selected a motorcycle checkbox at (38, 239) on input[name='motos'] >> nth=6
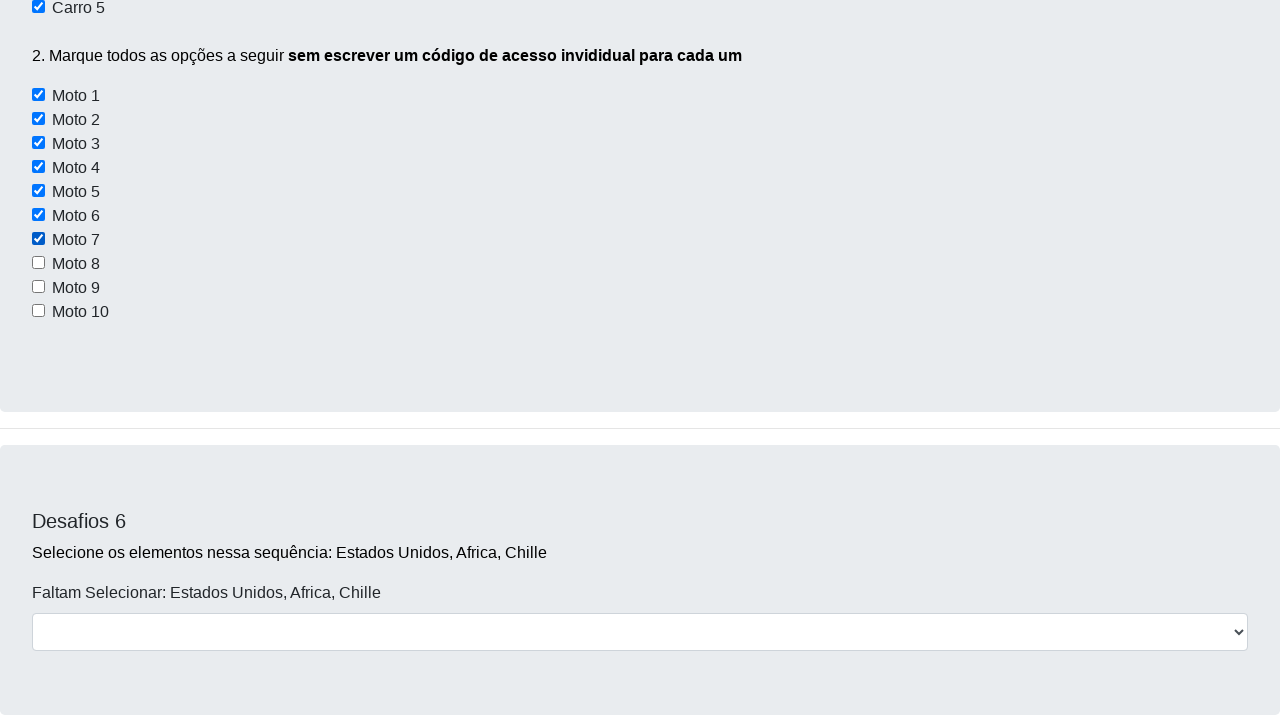

Selected a motorcycle checkbox at (38, 263) on input[name='motos'] >> nth=7
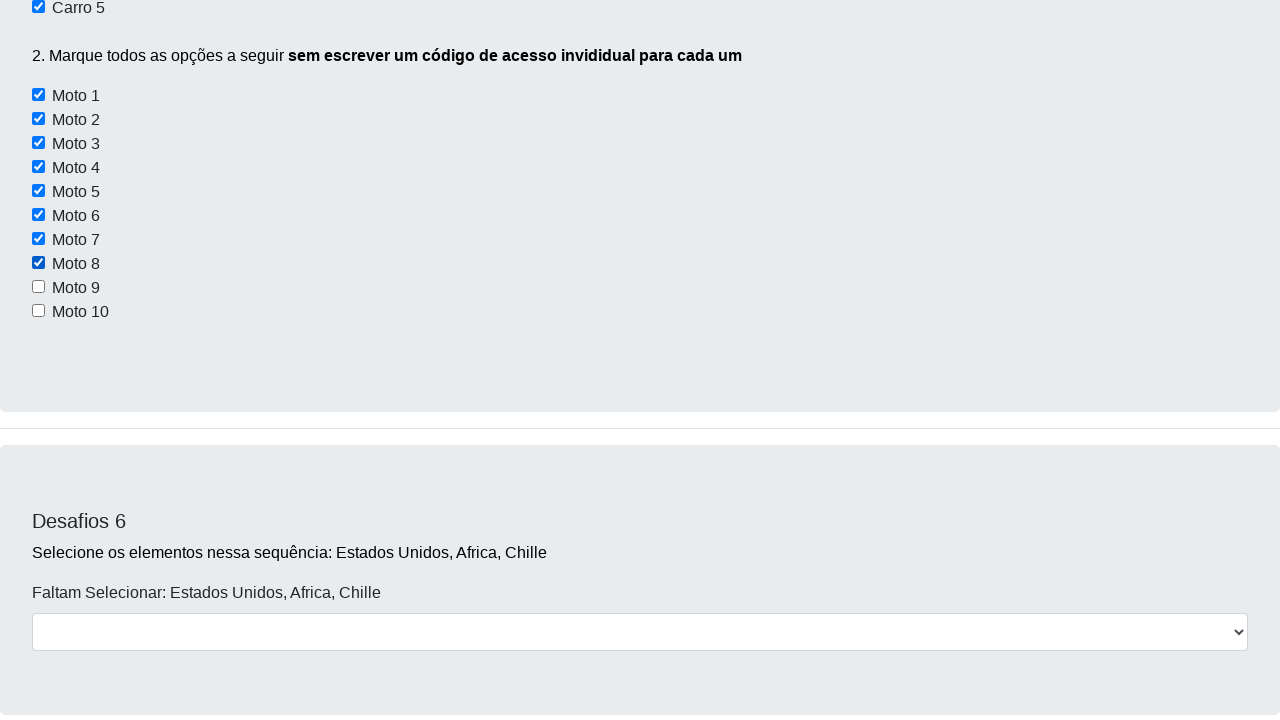

Selected a motorcycle checkbox at (38, 287) on input[name='motos'] >> nth=8
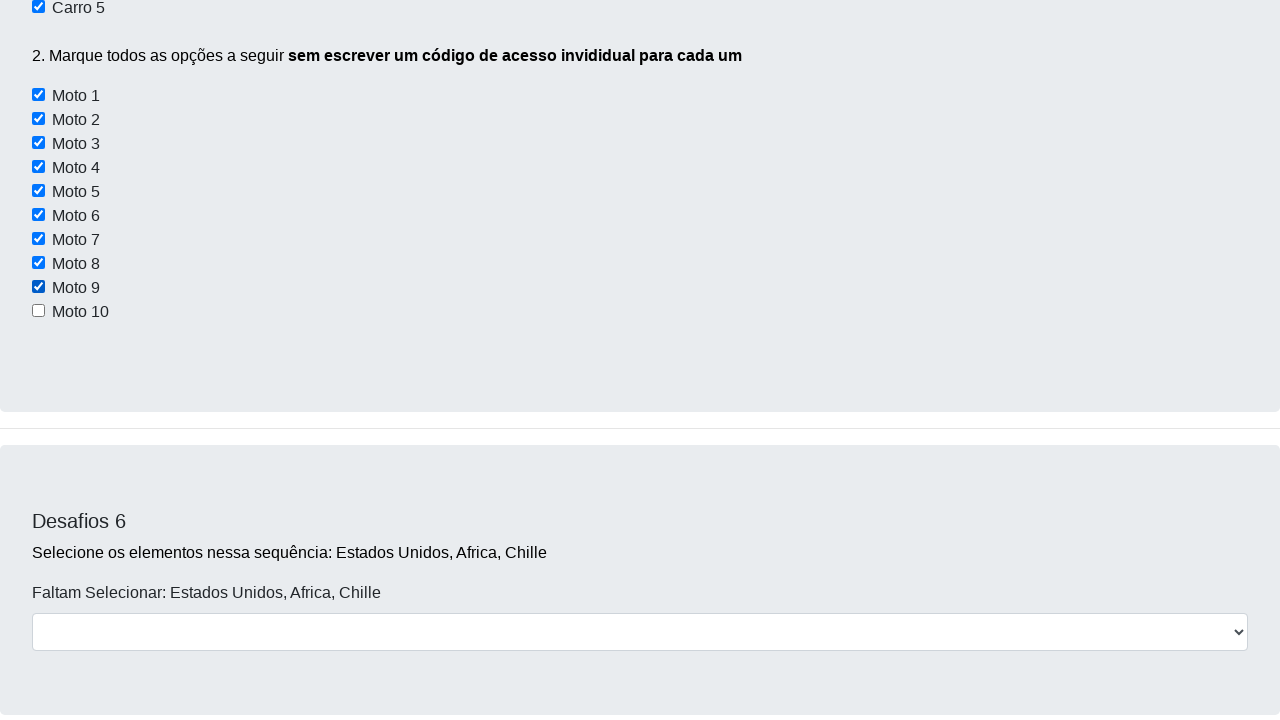

Selected a motorcycle checkbox at (38, 311) on input[name='motos'] >> nth=9
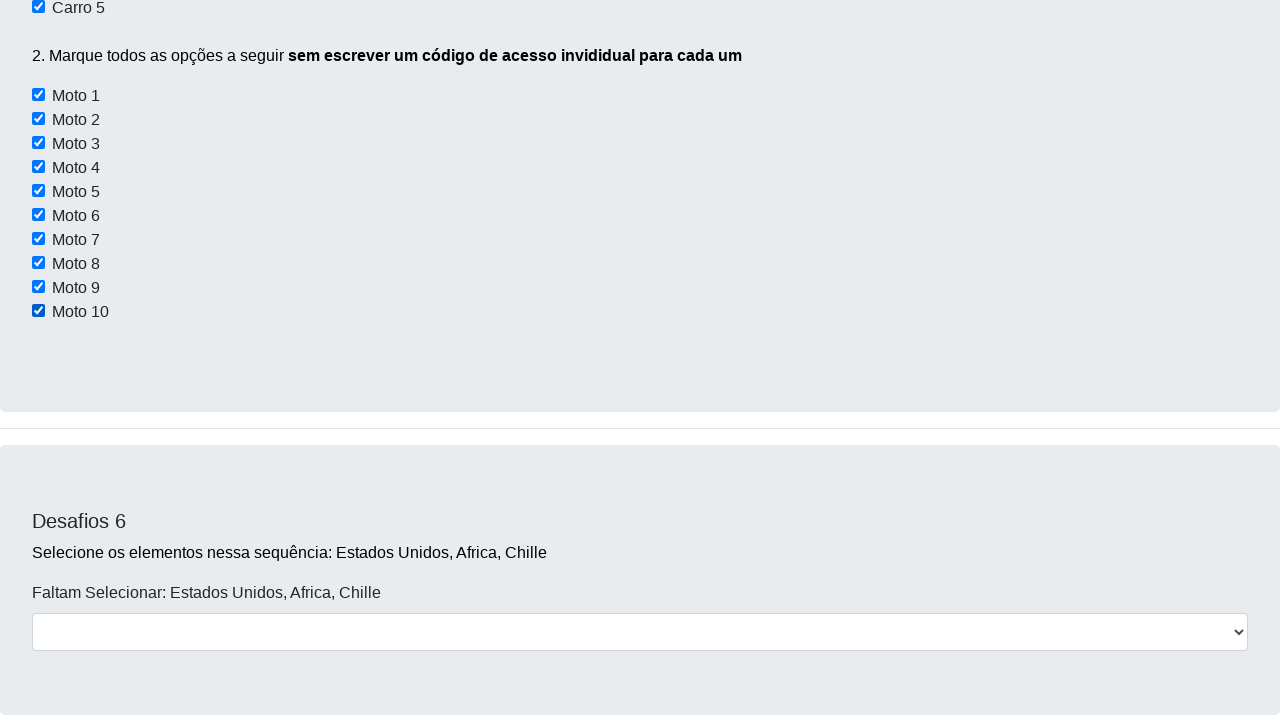

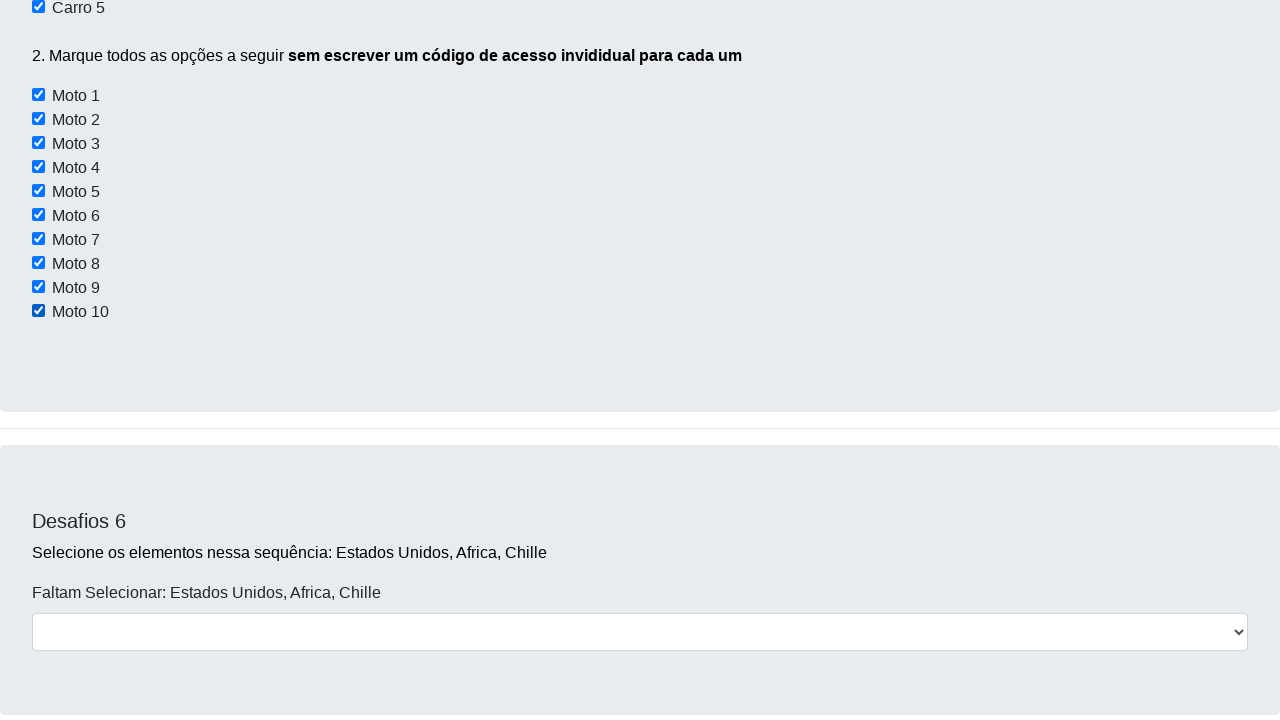